Tests product search functionality on an e-commerce site by clicking the search menu and entering a search term in the autocomplete field

Starting URL: http://advantageonlineshopping.com/#/

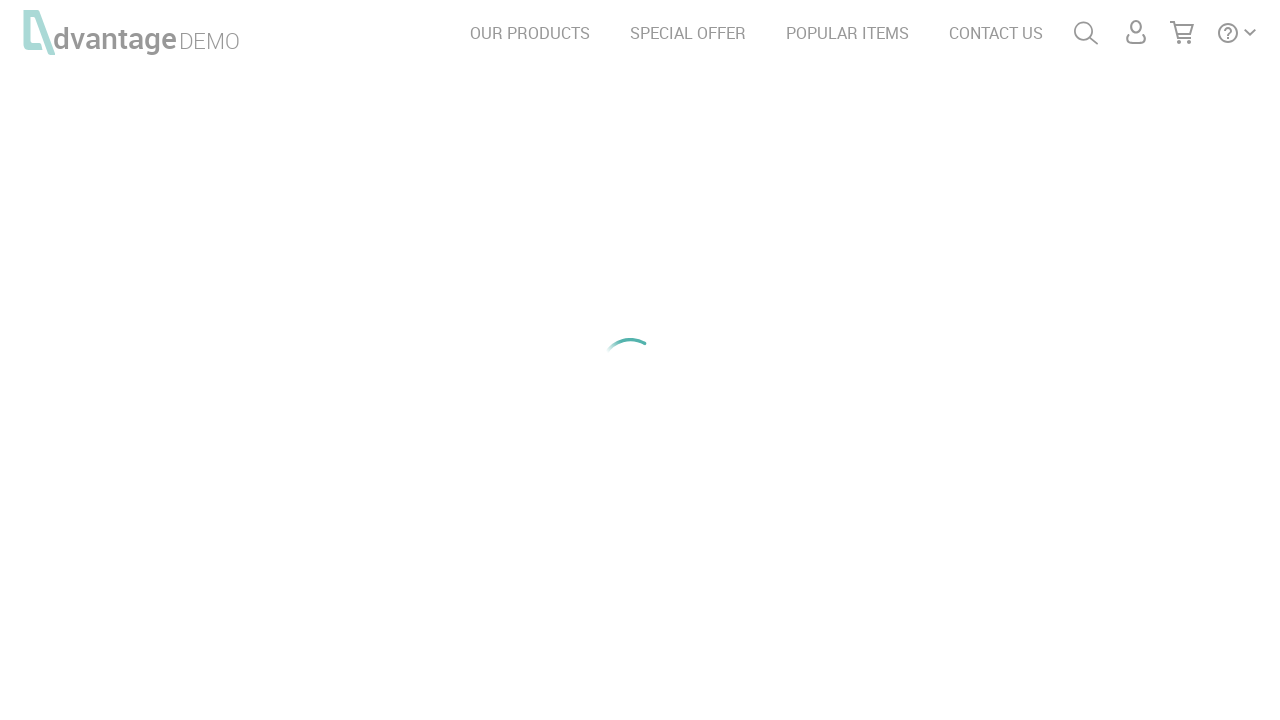

Clicked search menu icon at (1086, 33) on #menuSearch
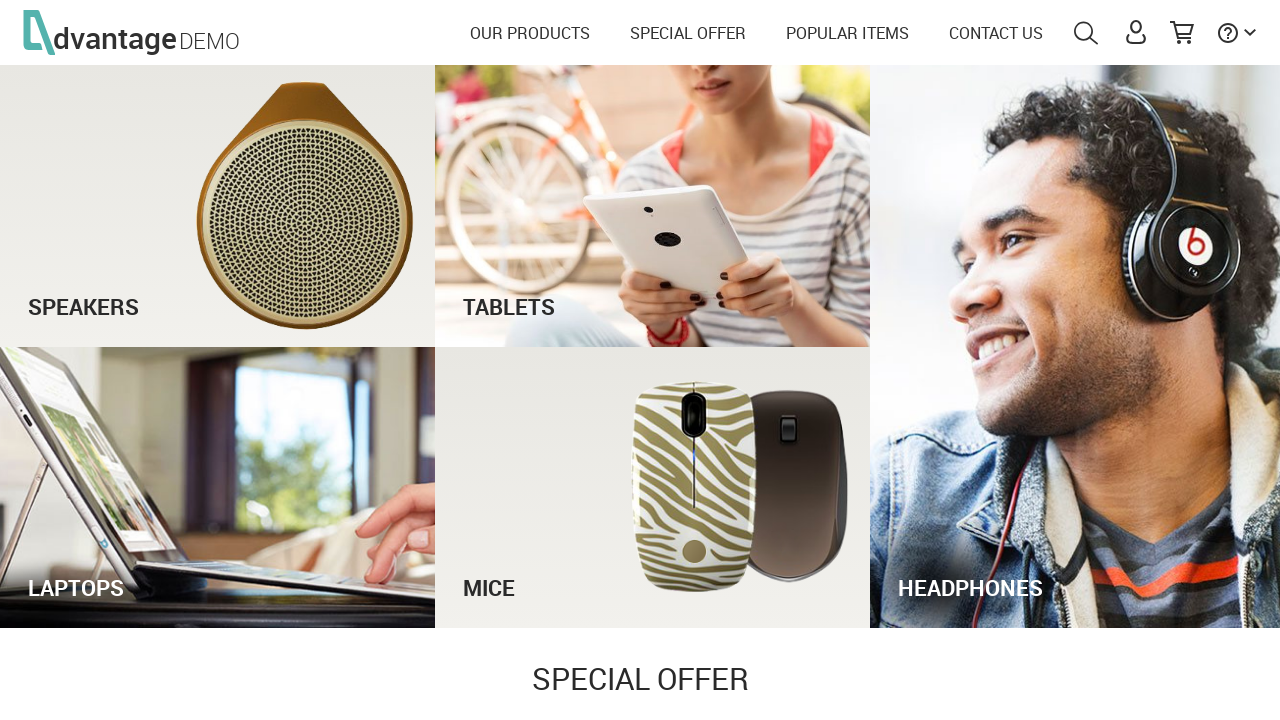

Search autocomplete field appeared
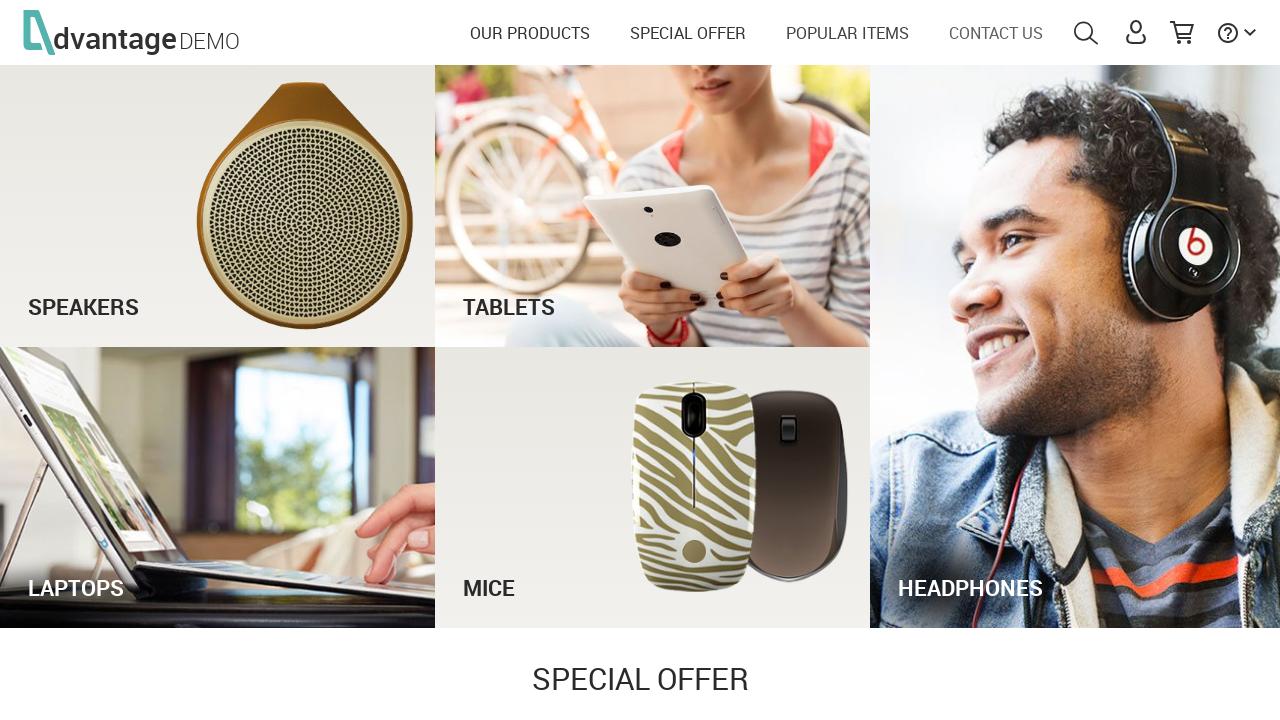

Entered 'laptop' in the autocomplete search field on #autoComplete
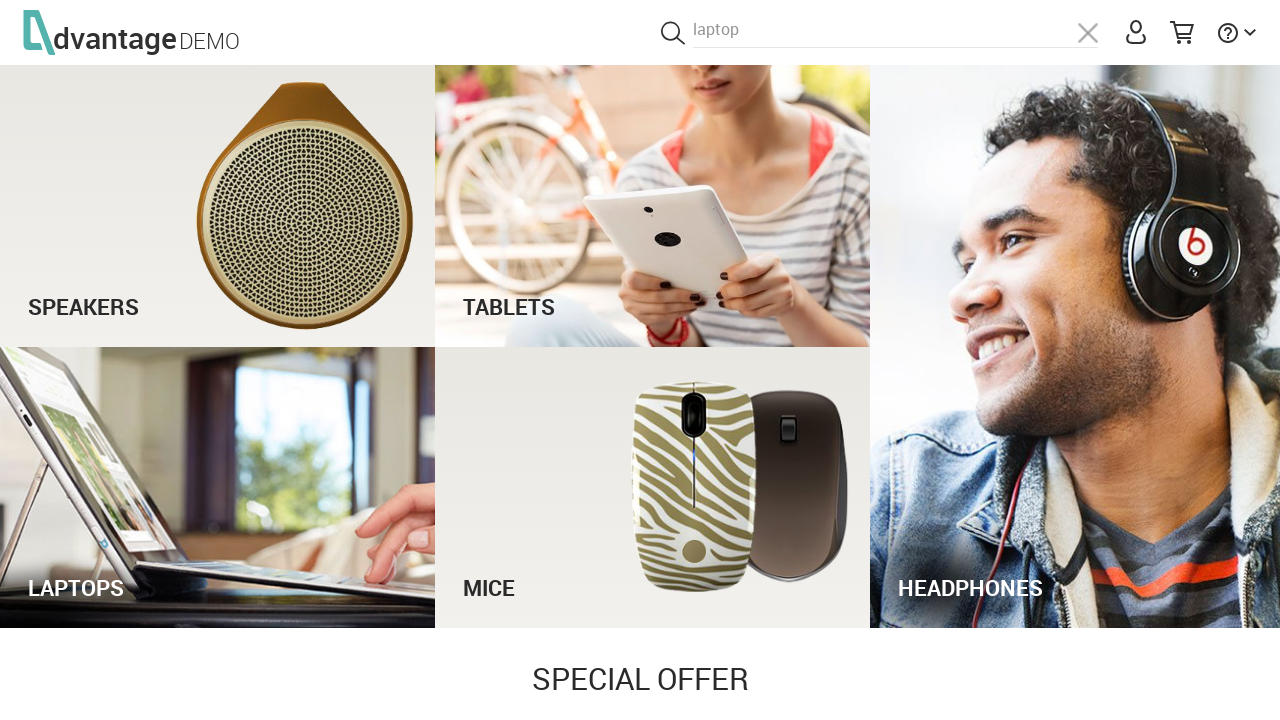

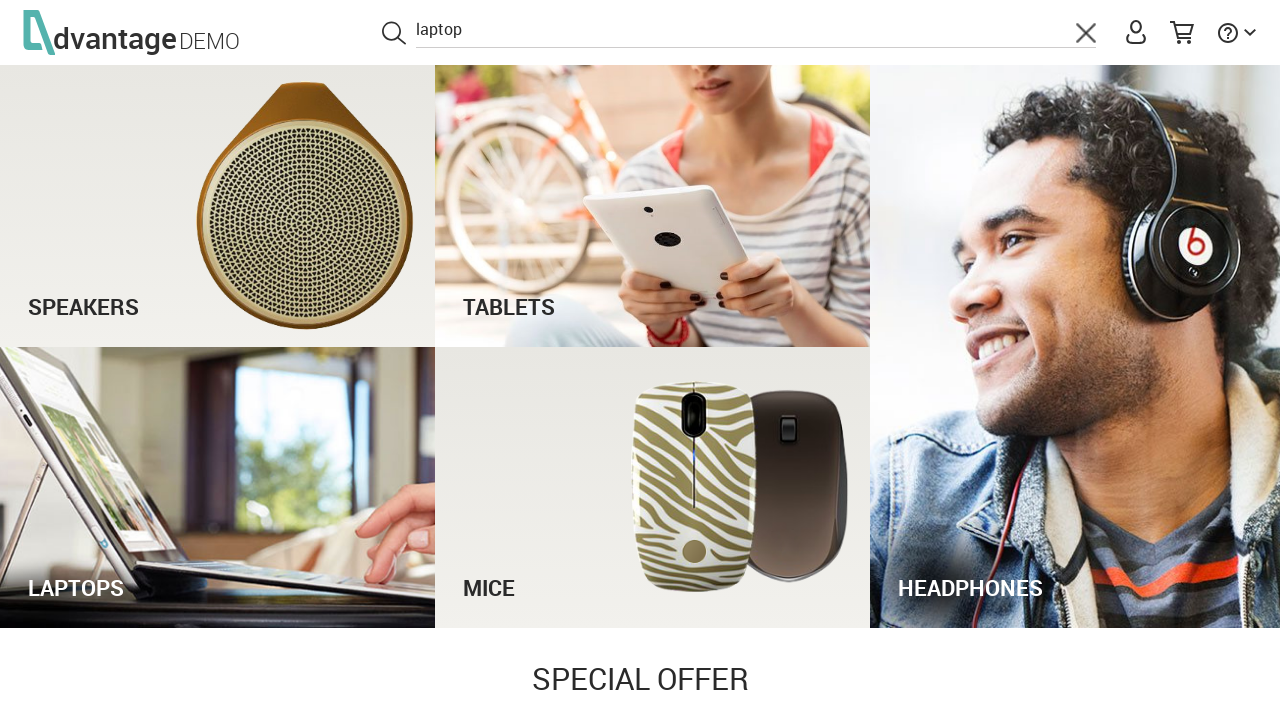